Tests link navigation by clicking a link containing "Bad" text and verifying the response element is displayed on the page.

Starting URL: https://www.tutorialspoint.com/selenium/practice/links.php

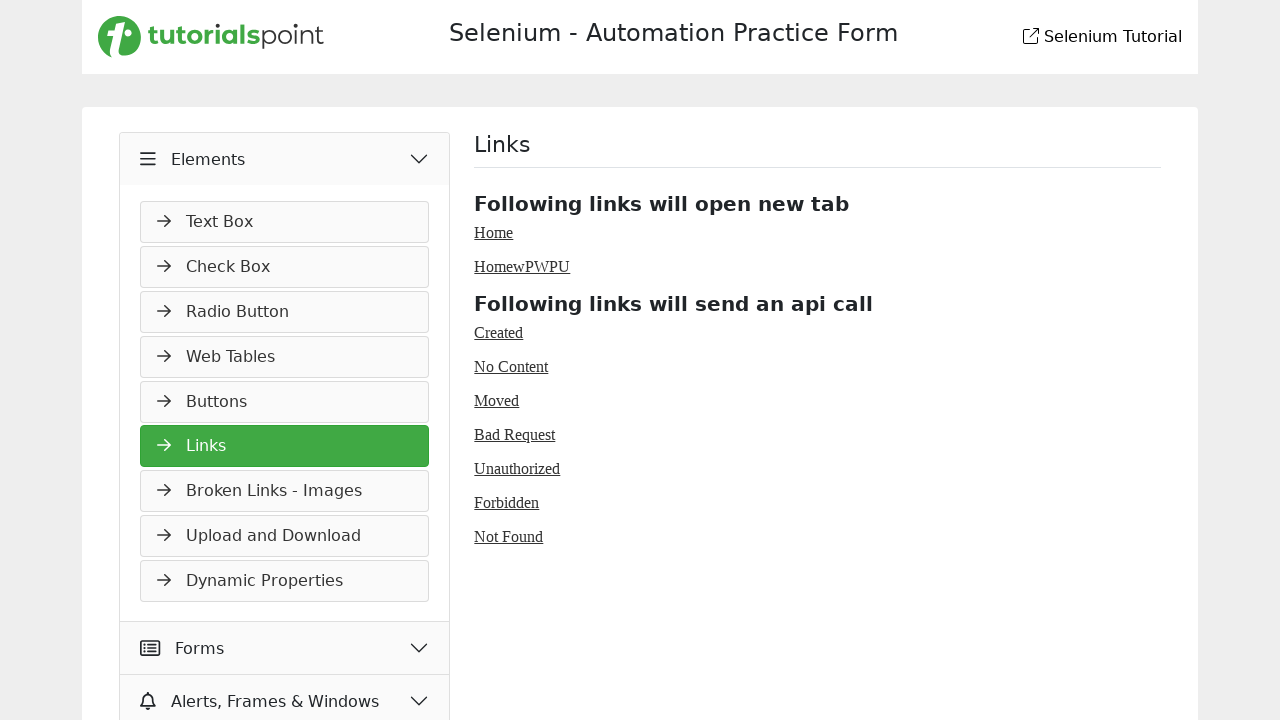

Navigated to links practice page
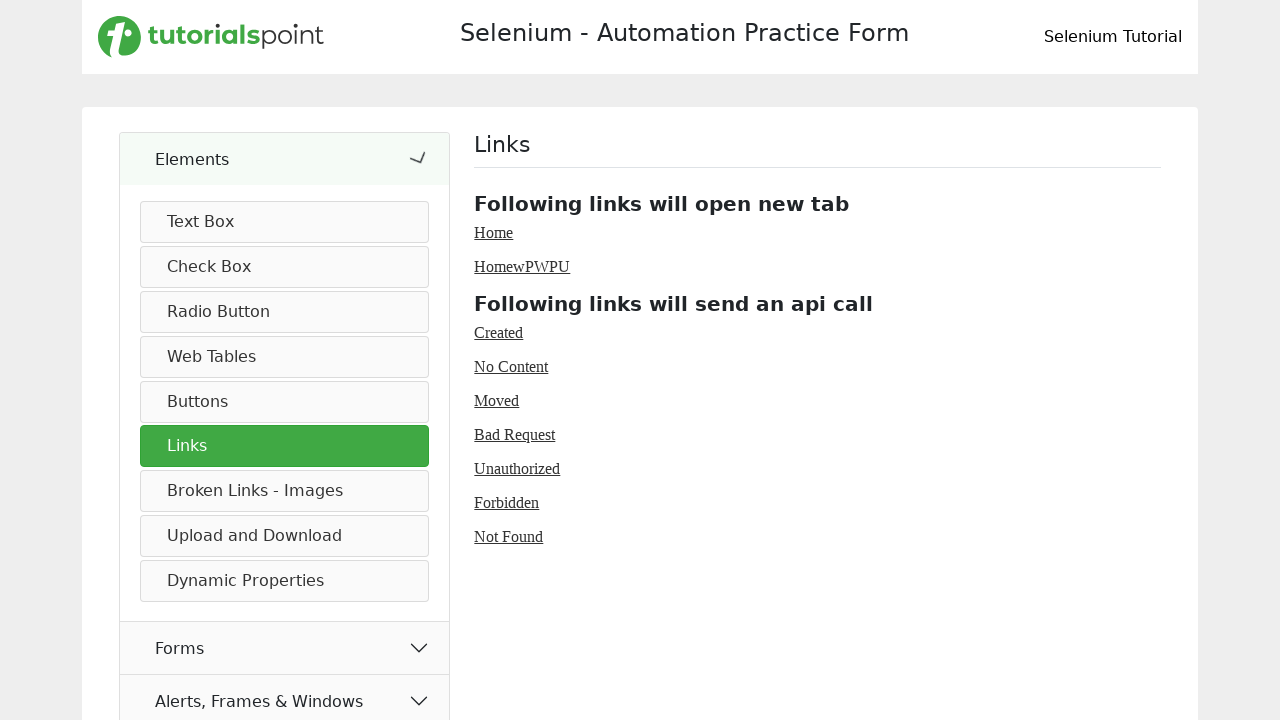

Clicked link containing 'Bad' text at (515, 434) on a:has-text('Bad')
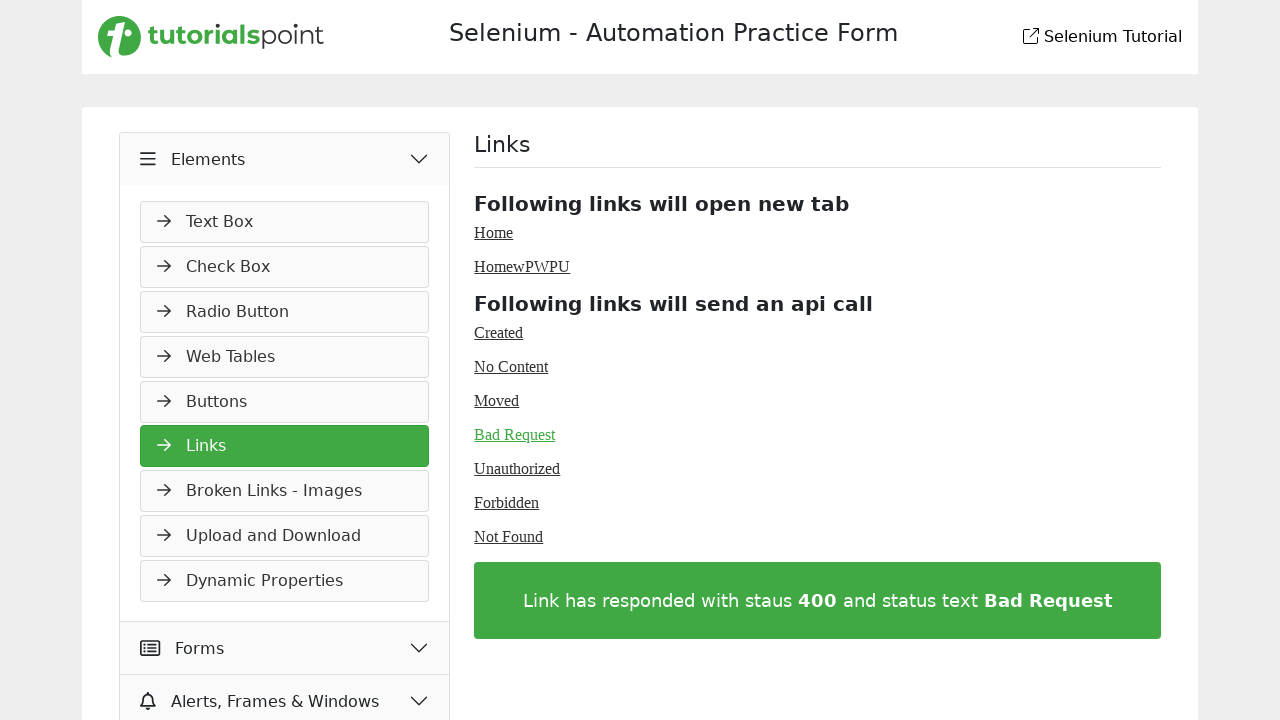

Response element 'div.brequest' is displayed on the page
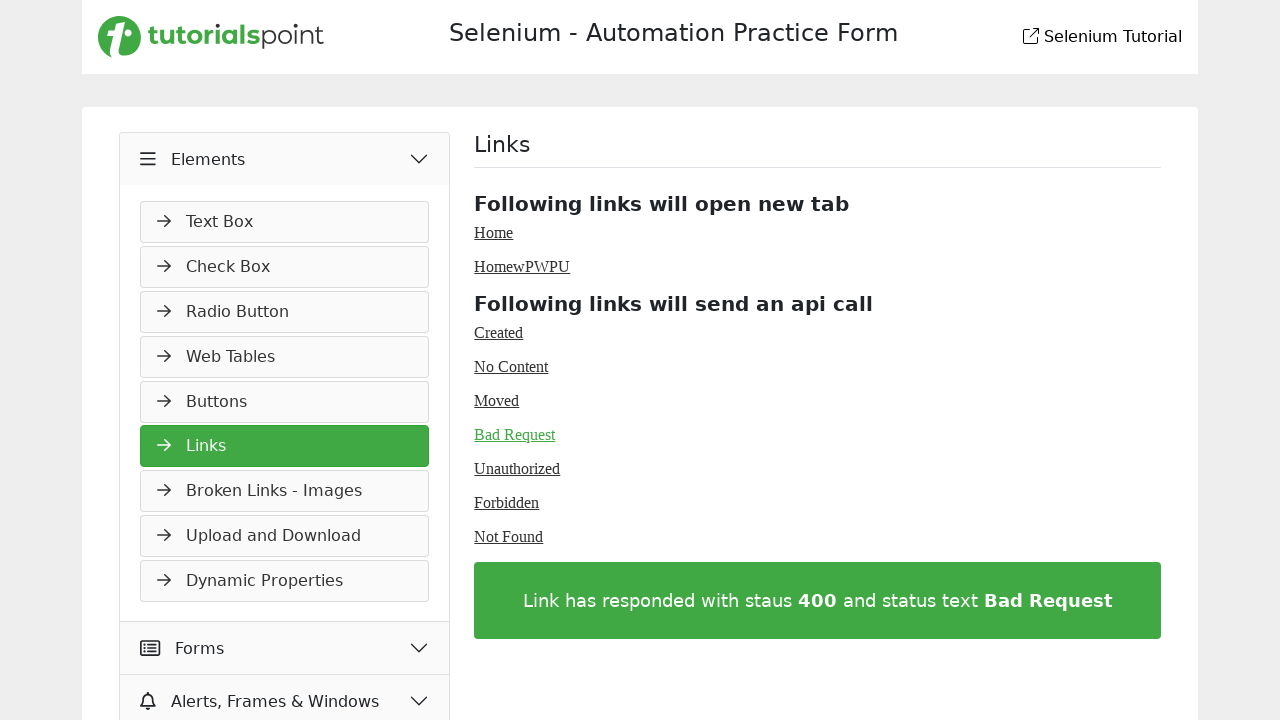

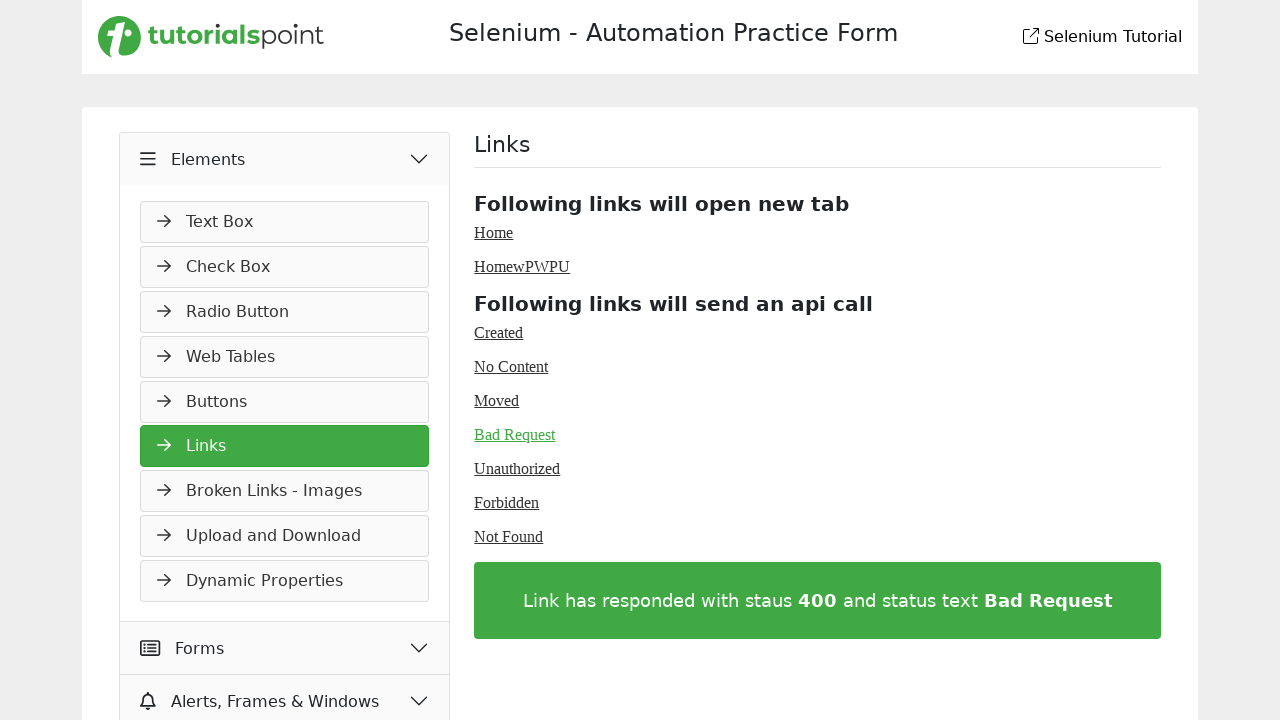